Tests keyboard actions by typing text in the first textarea, selecting all with Ctrl+A, copying with Ctrl+C, tabbing to the next field, and pasting with Ctrl+V on a text comparison website.

Starting URL: https://text-compare.com/

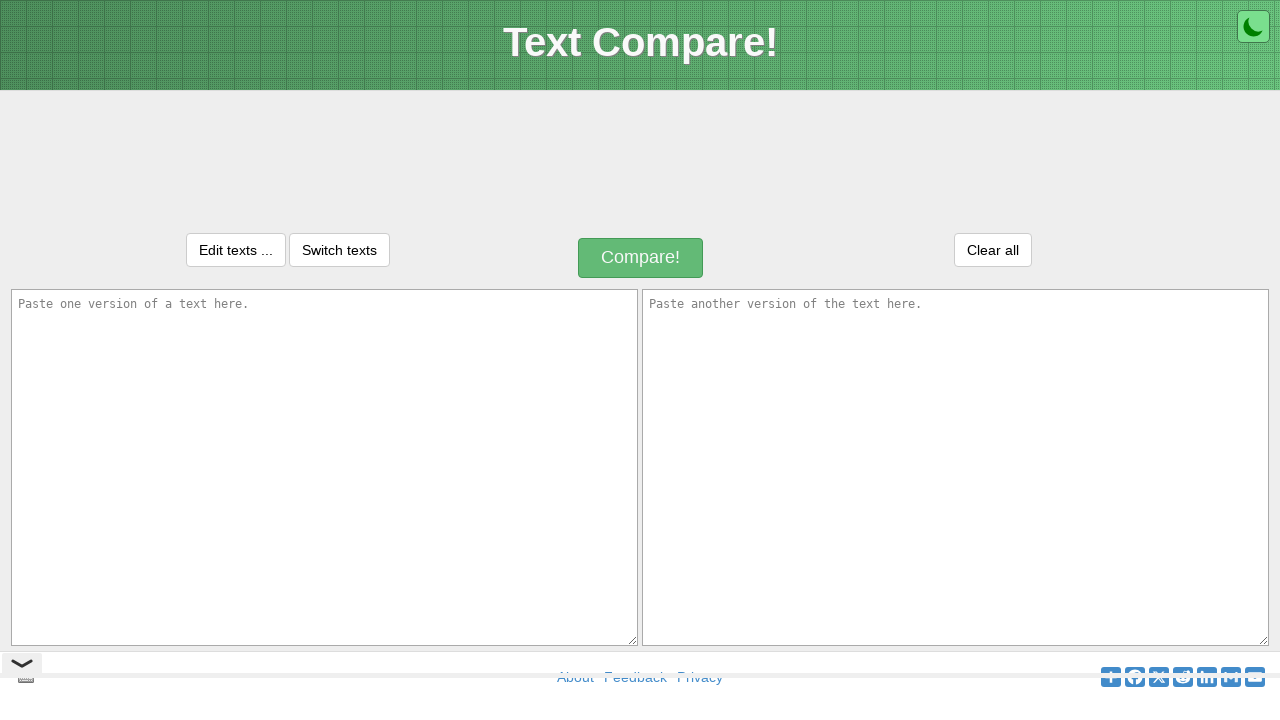

Typed 'WELCOME' in the first textarea on textarea#inputText1
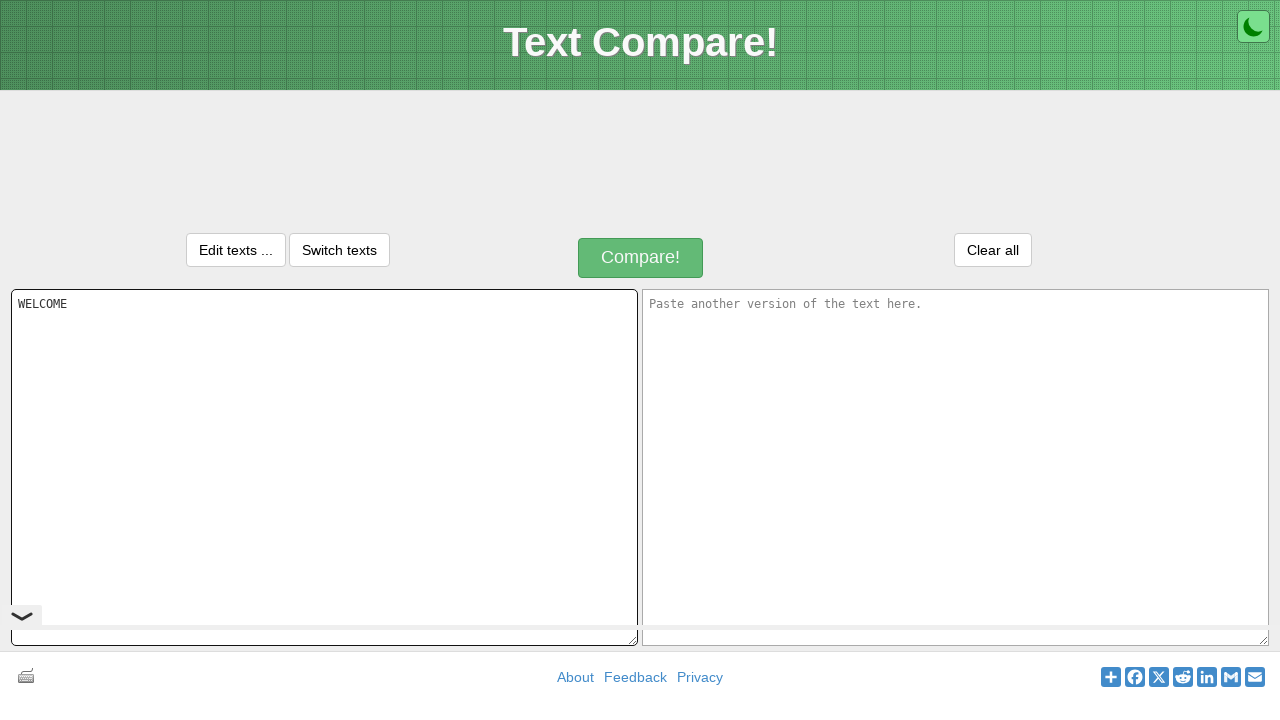

Clicked on the first textarea to ensure focus at (324, 467) on textarea#inputText1
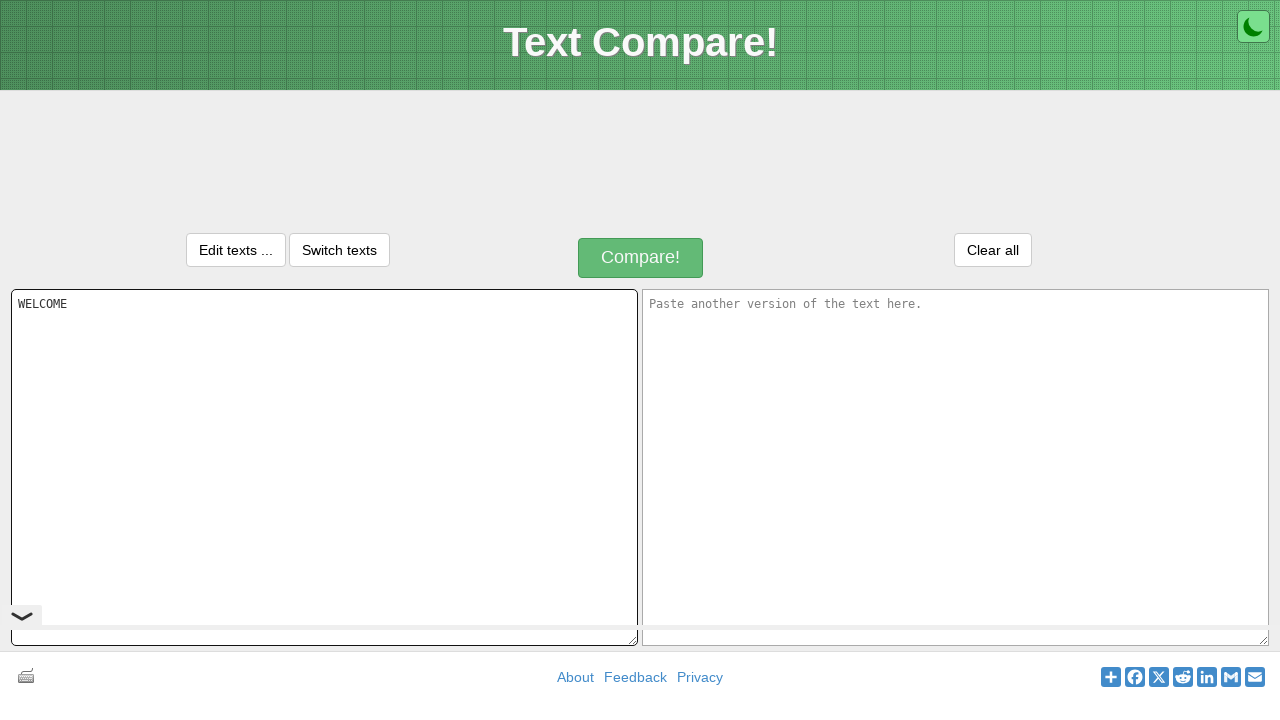

Selected all text with Ctrl+A
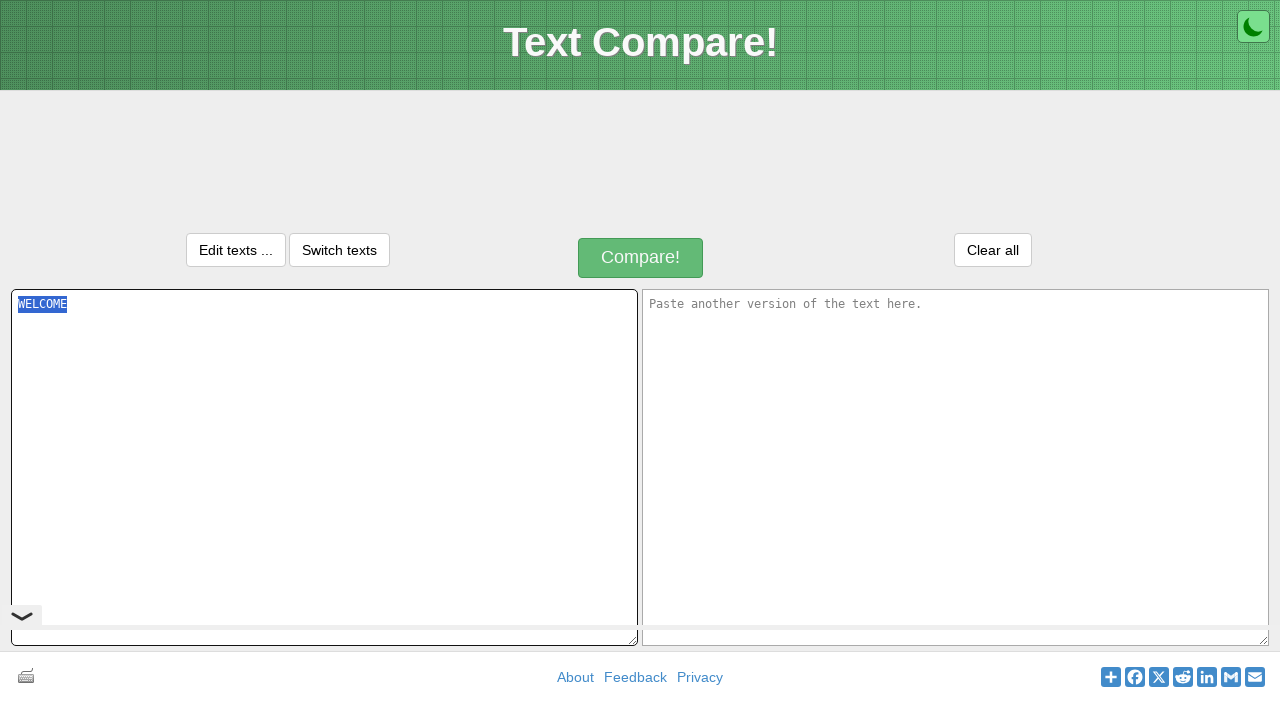

Copied selected text with Ctrl+C
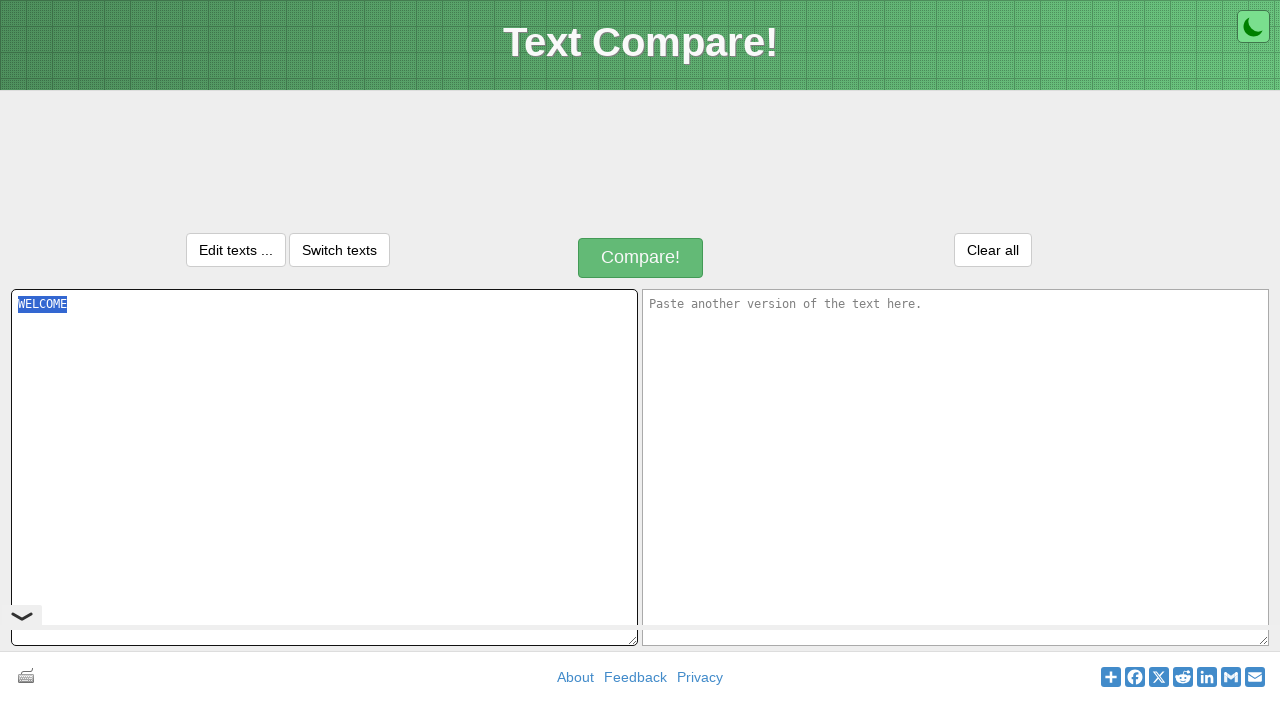

Pressed Tab to move to the next field
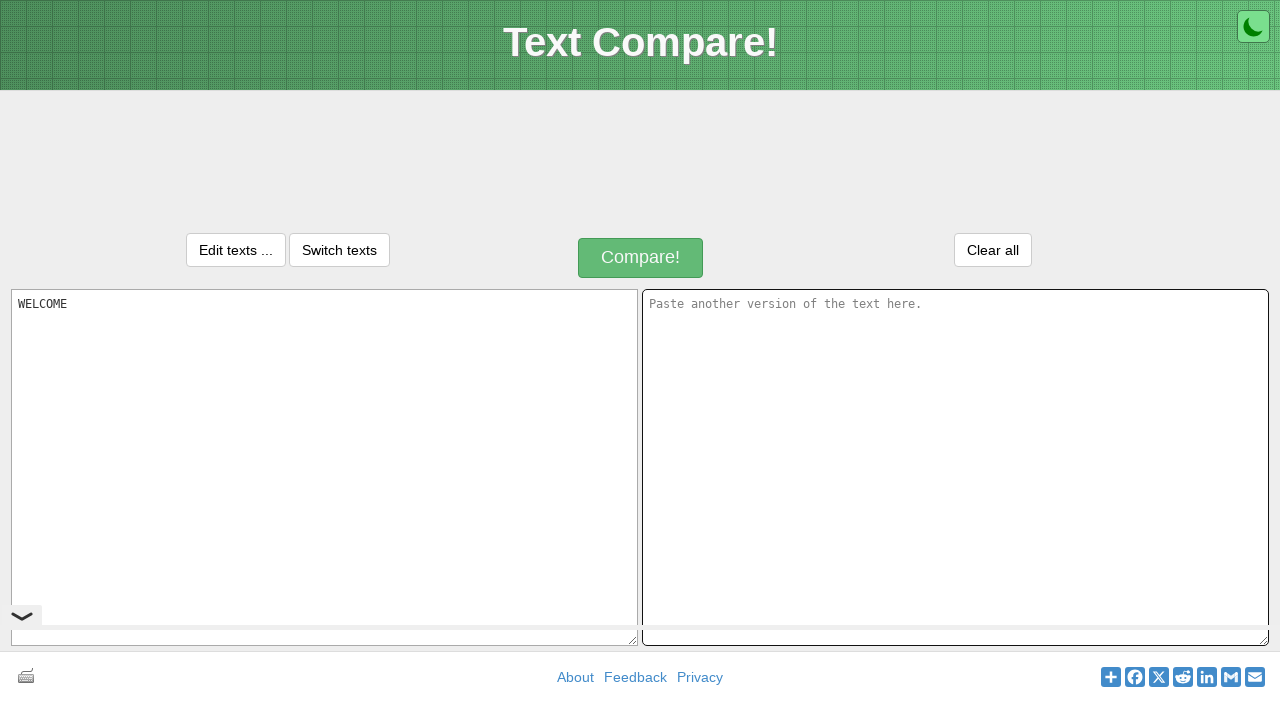

Waited 3 seconds for page to settle
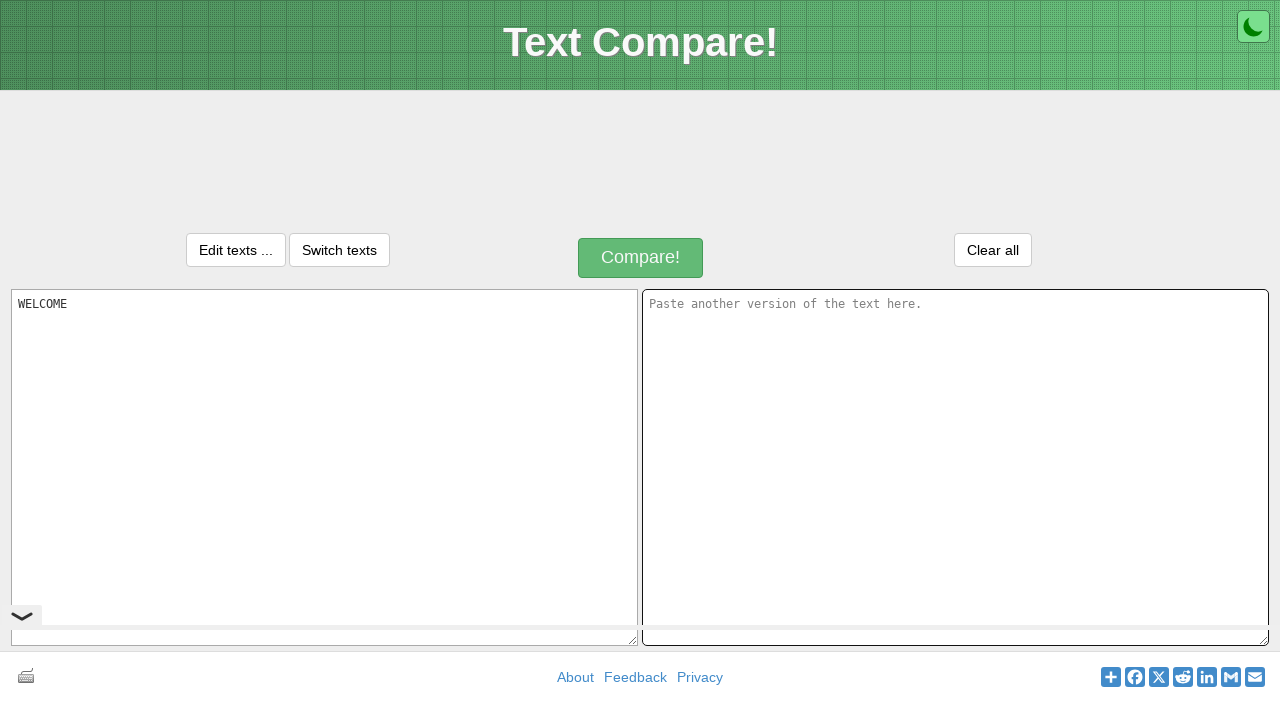

Pasted copied text with Ctrl+V into the second field
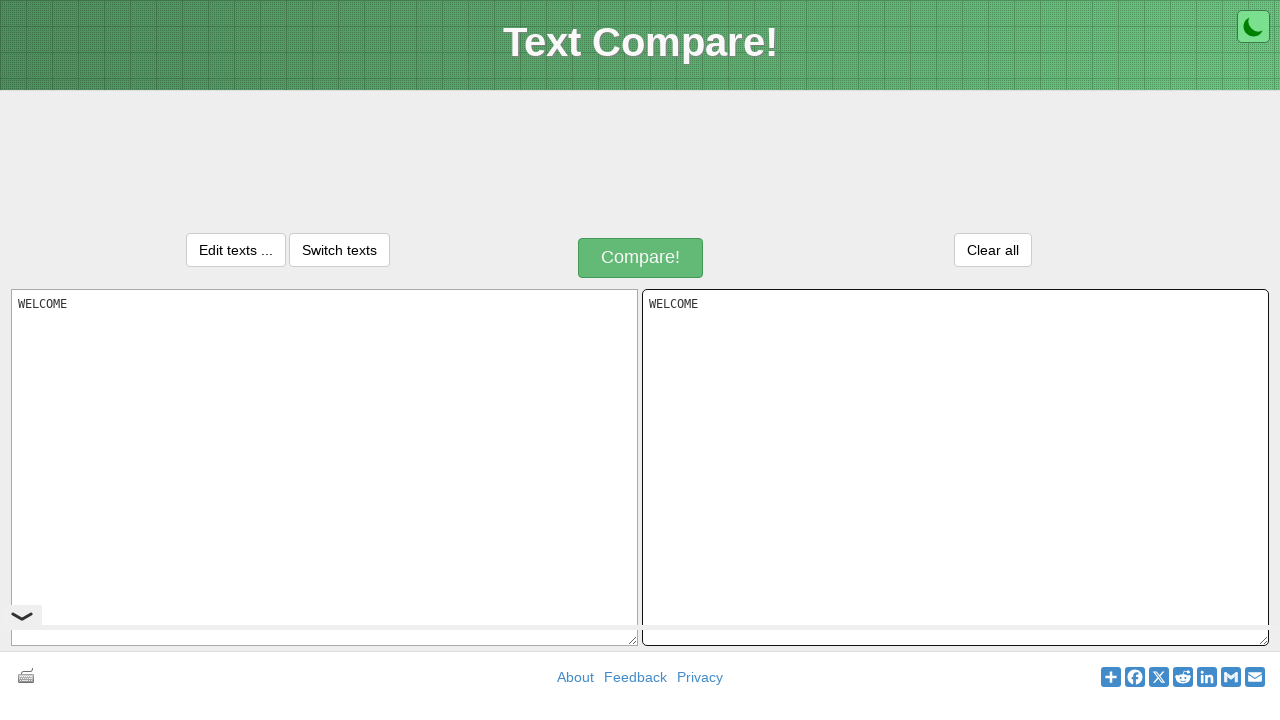

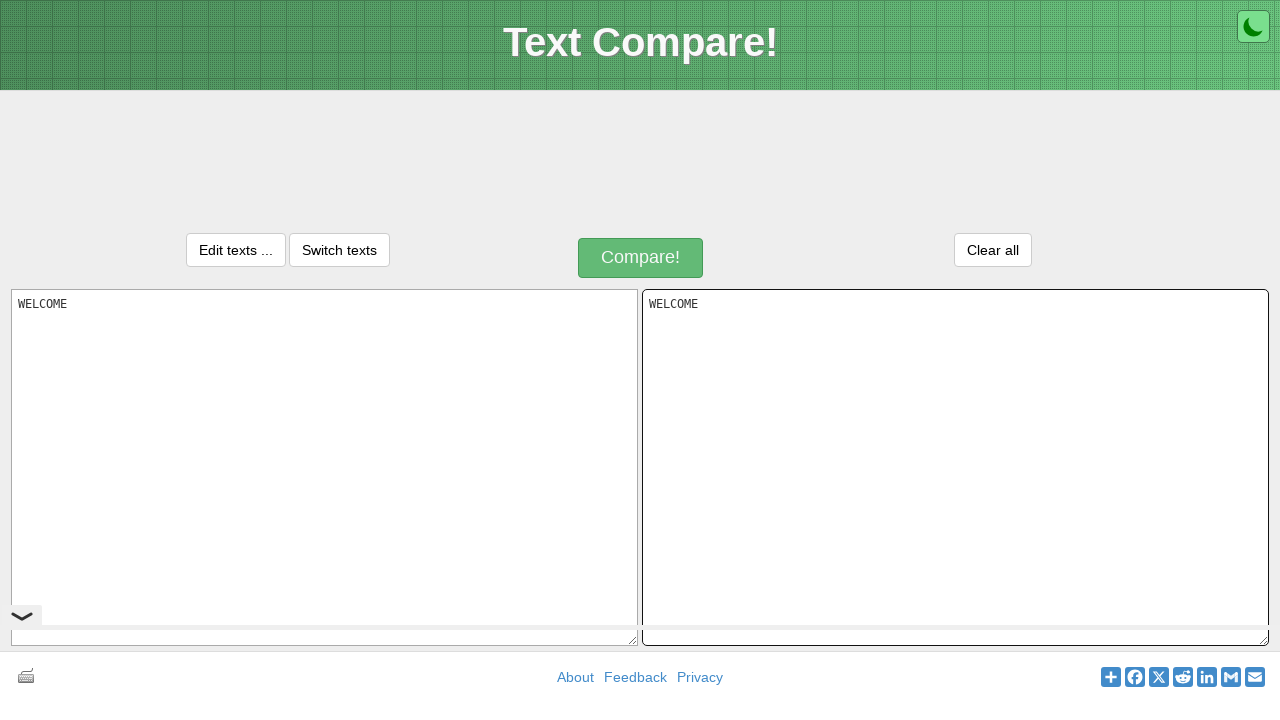